Tests cardholder name field validation with various valid and invalid inputs

Starting URL: https://sandbox.cardpay.com/MI/cardpayment2.html?orderXml=PE9SREVSIFdBTExFVF9JRD0nODI5OScgT1JERVJfTlVNQkVSPSc0NTgyMTEnIEFNT1VOVD0nMjkxLjg2JyBDVVJSRU5DWT0nRVVSJyAgRU1BSUw9J2N1c3RvbWVyQGV4YW1wbGUuY29tJz4KPEFERFJFU1MgQ09VTlRSWT0nVVNBJyBTVEFURT0nTlknIFpJUD0nMTAwMDEnIENJVFk9J05ZJyBTVFJFRVQ9JzY3NyBTVFJFRVQnIFBIT05FPSc4NzY5OTA5MCcgVFlQRT0nQklMTElORycvPgo8L09SREVSPg==&sha512=998150a2b27484b776a1628bfe7505a9cb430f276dfa35b14315c1c8f03381a90490f6608f0dcff789273e05926cd782e1bb941418a9673f43c47595aa7b8b0d

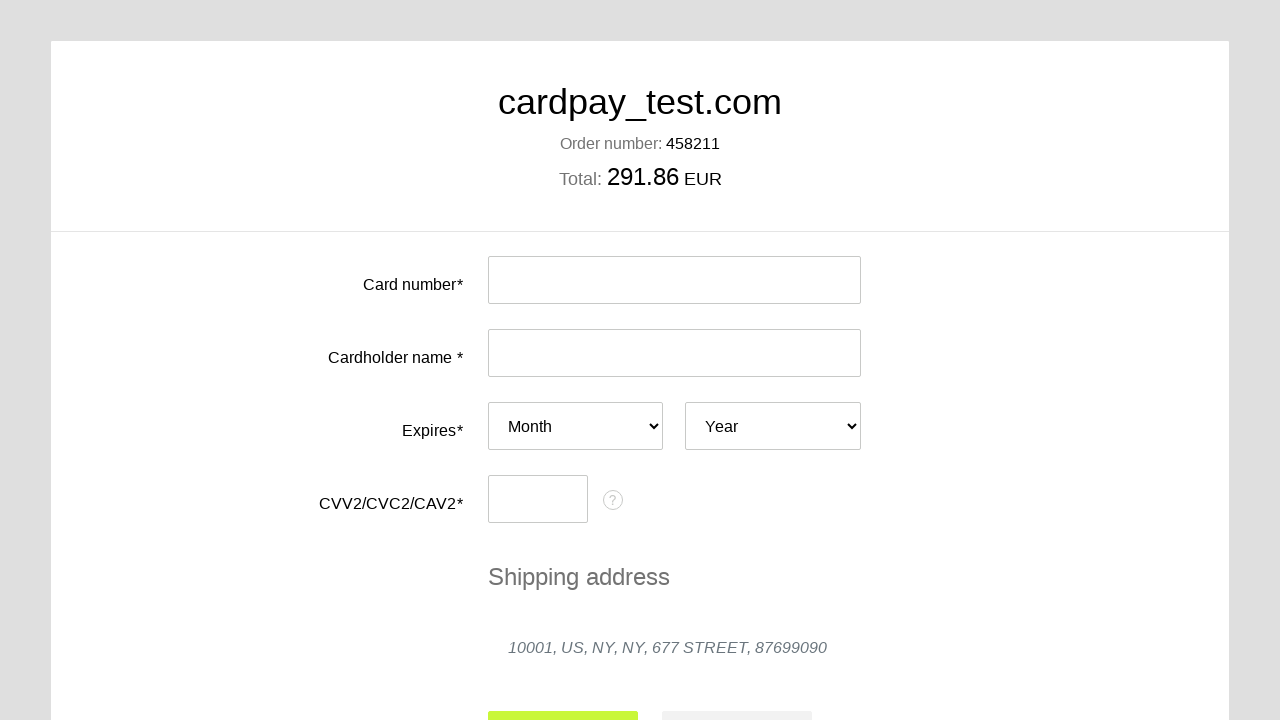

Clicked submit button to trigger validation error at (563, 696) on #action-submit
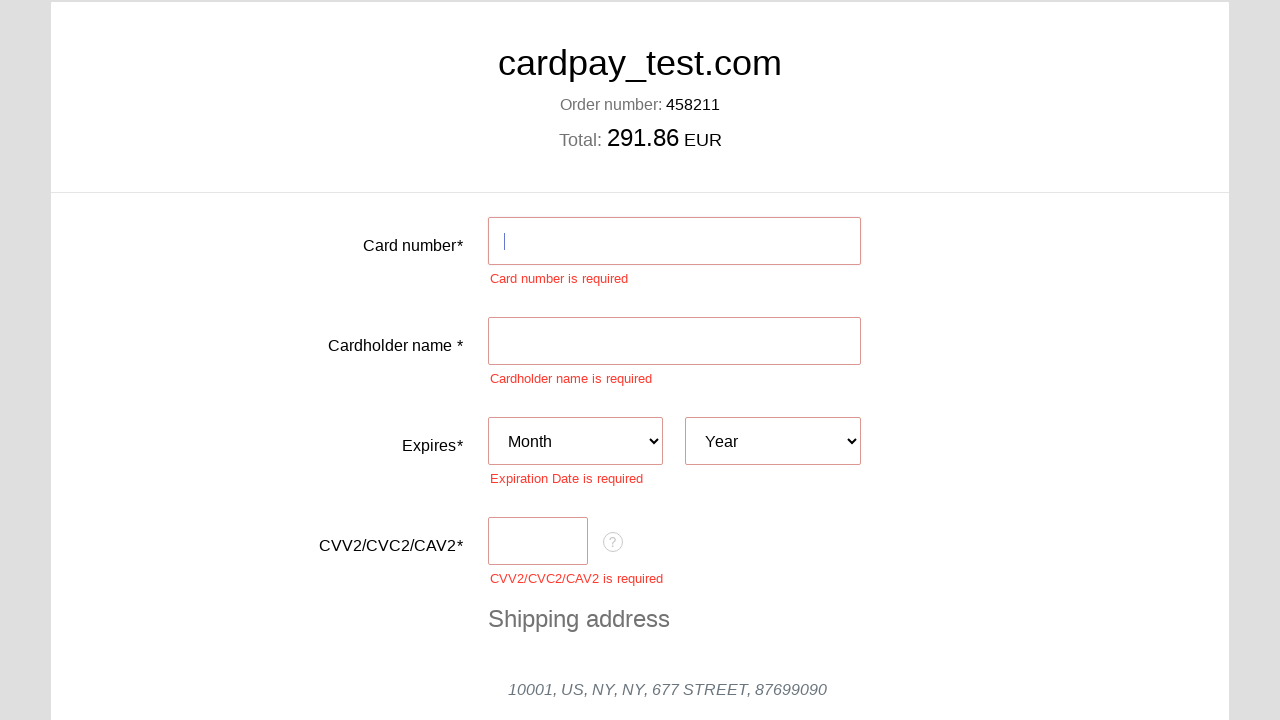

Filled cardholder field with 'NICKM' on #input-card-holder
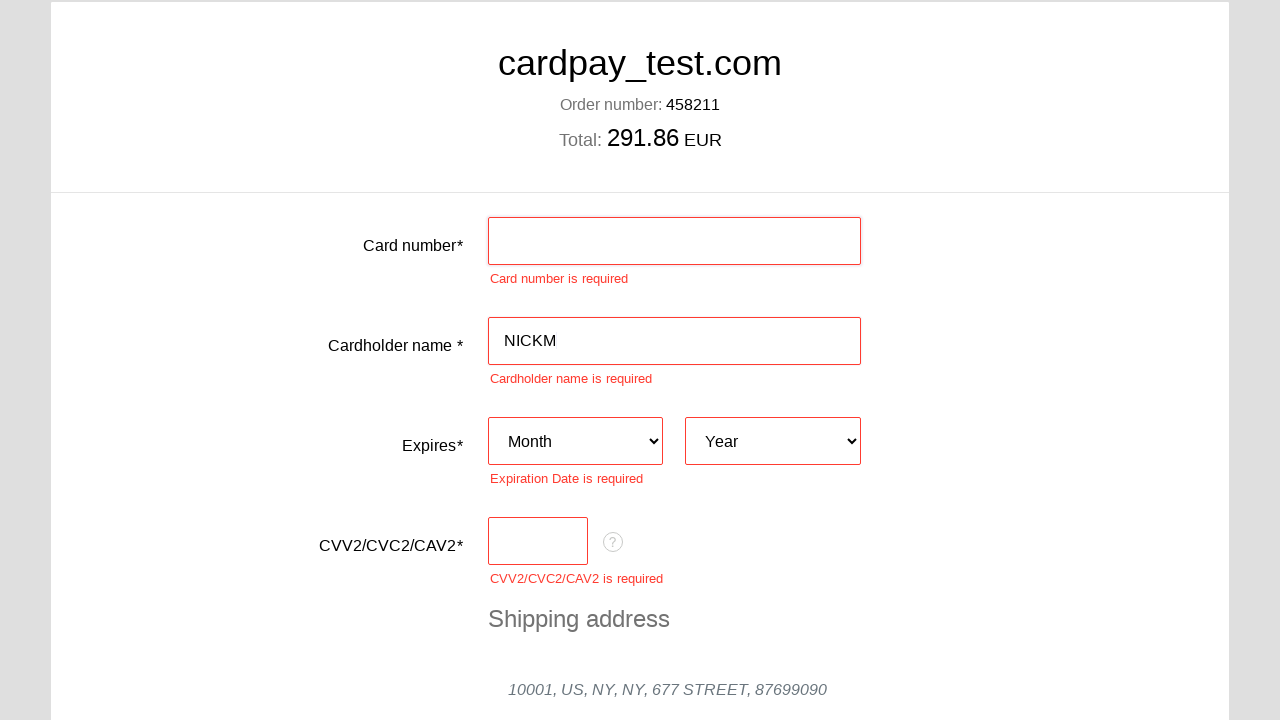

Cleared cardholder field on #input-card-holder
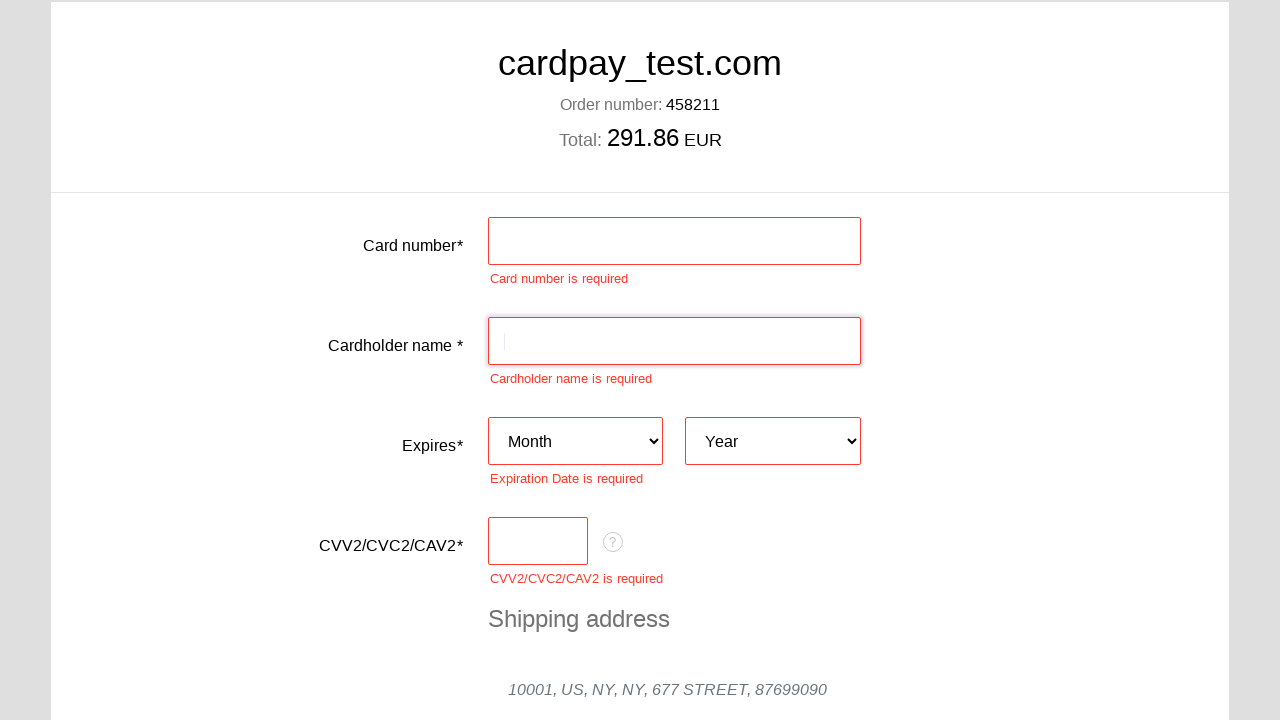

Filled cardholder field with 'NICK' on #input-card-holder
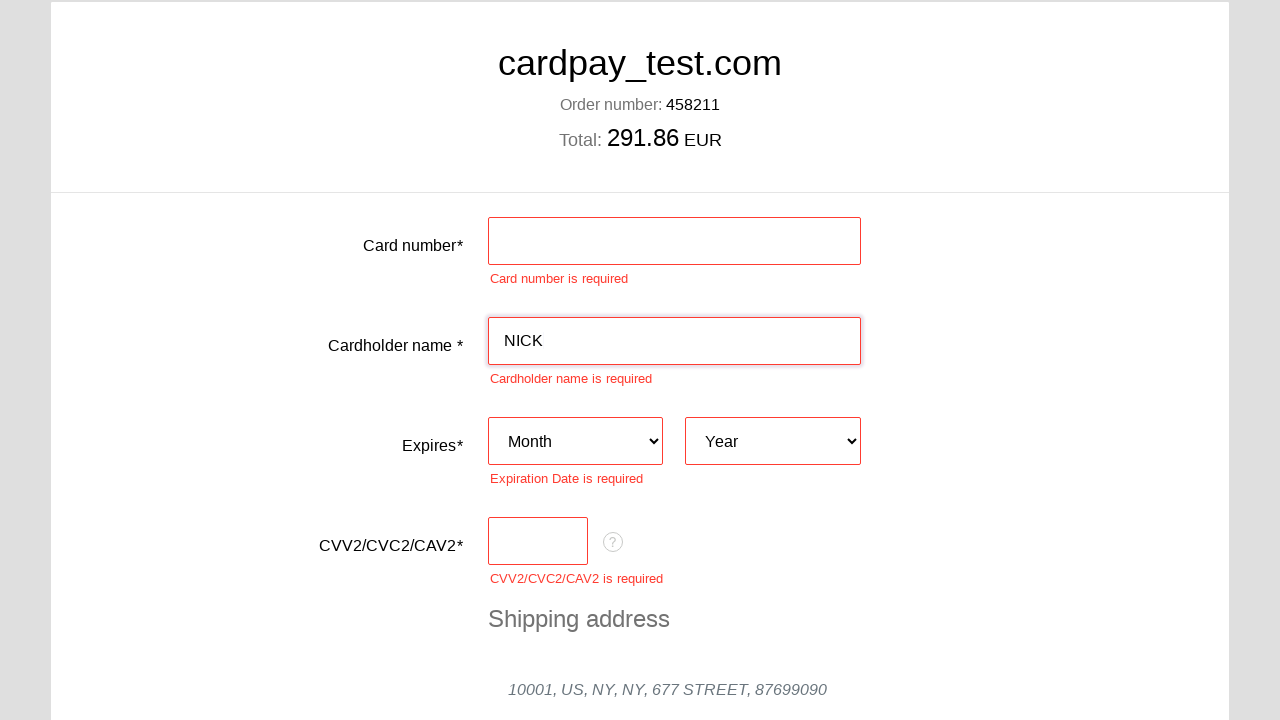

Cleared cardholder field on #input-card-holder
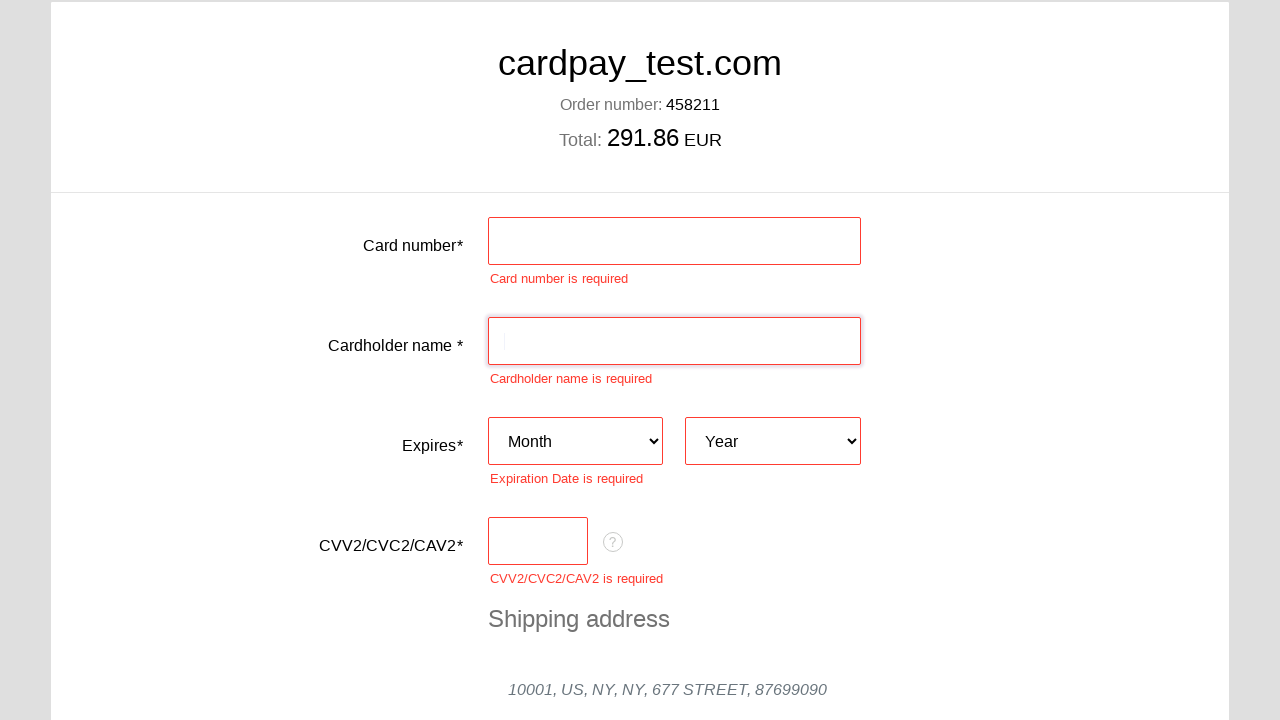

Filled cardholder field with 'NIKOLAY MELNIKOOOOOOOOOOOOOOOOOOOOOOOOOOOOOOOOOOOV' on #input-card-holder
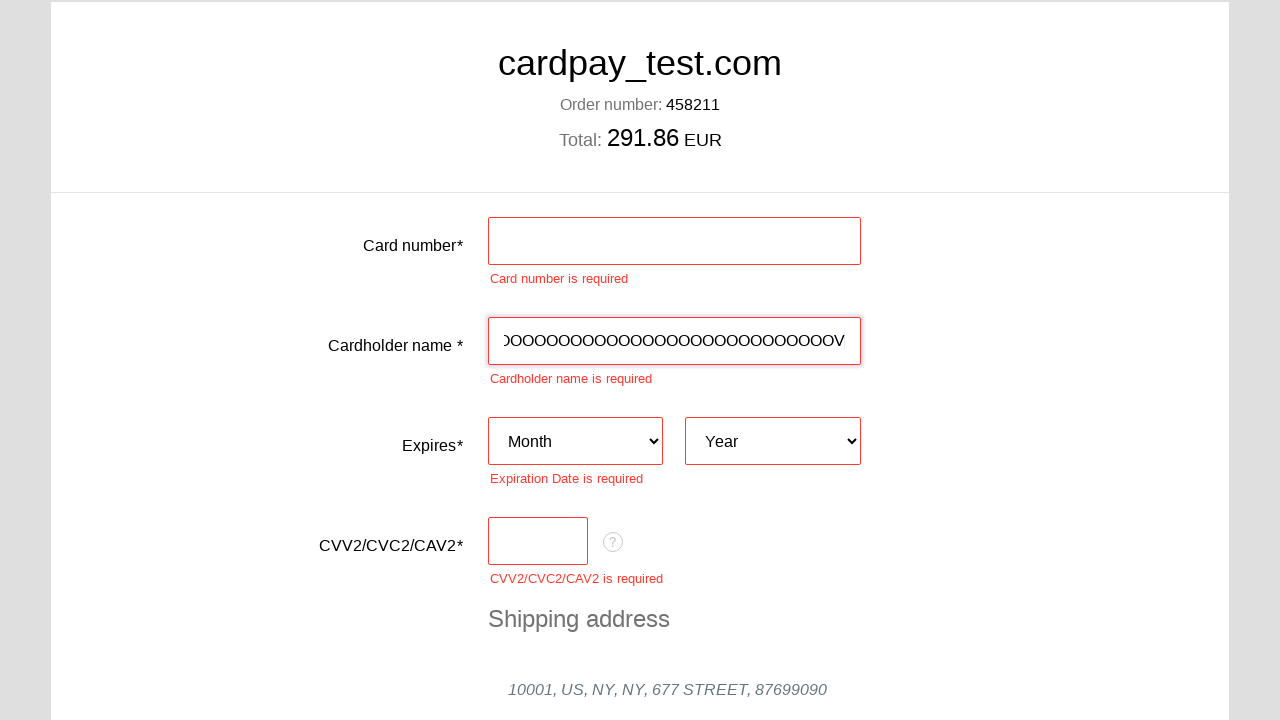

Cleared cardholder field on #input-card-holder
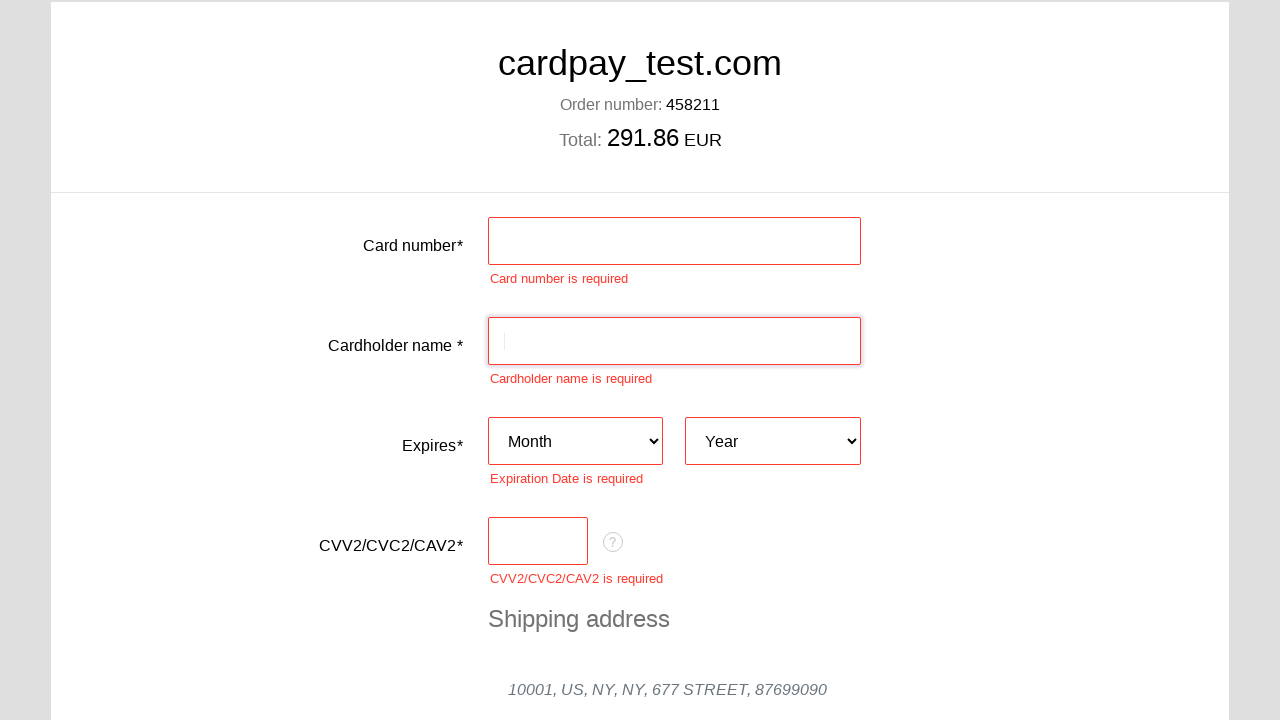

Filled cardholder field with '#MELNIKOV' on #input-card-holder
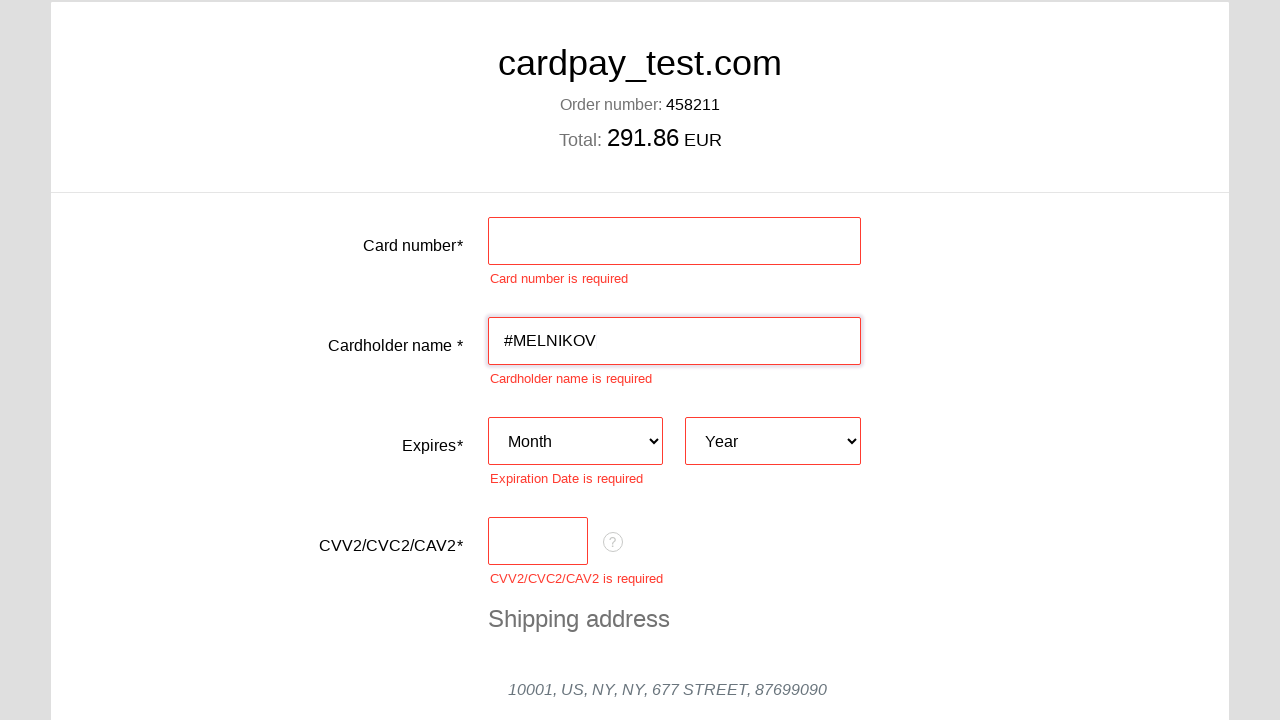

Cleared cardholder field on #input-card-holder
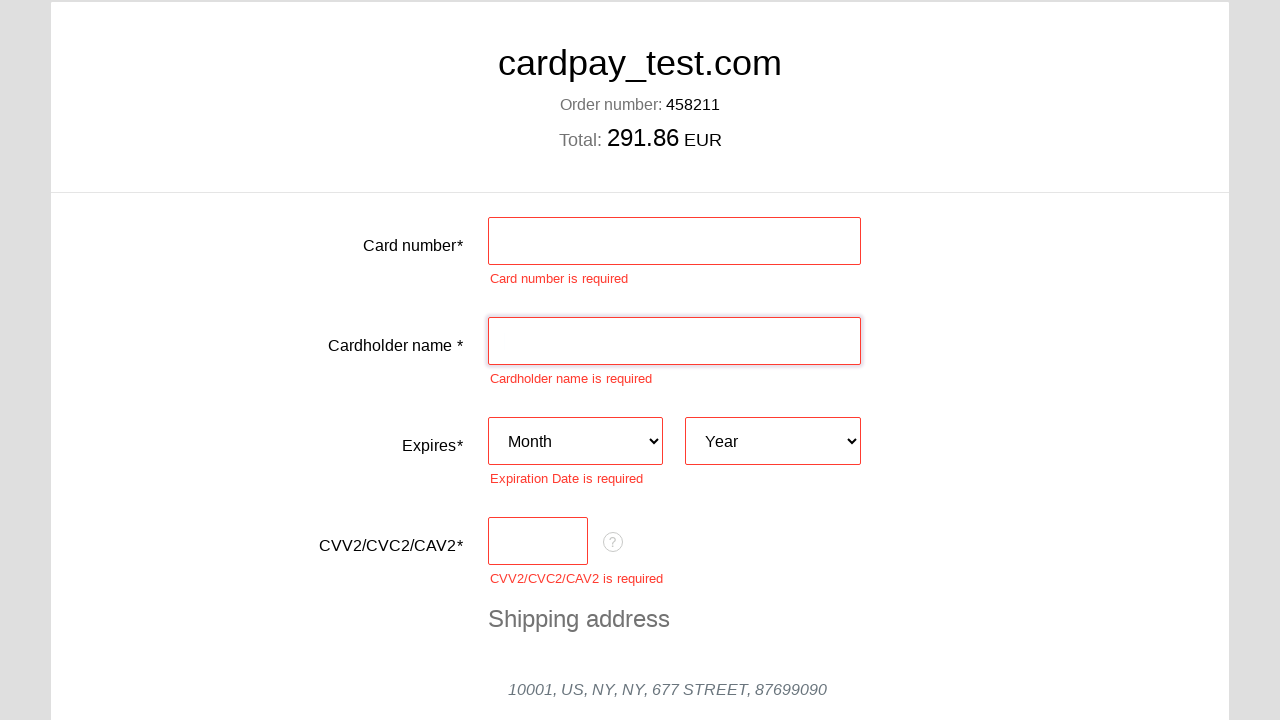

Filled cardholder field with 'NIK' on #input-card-holder
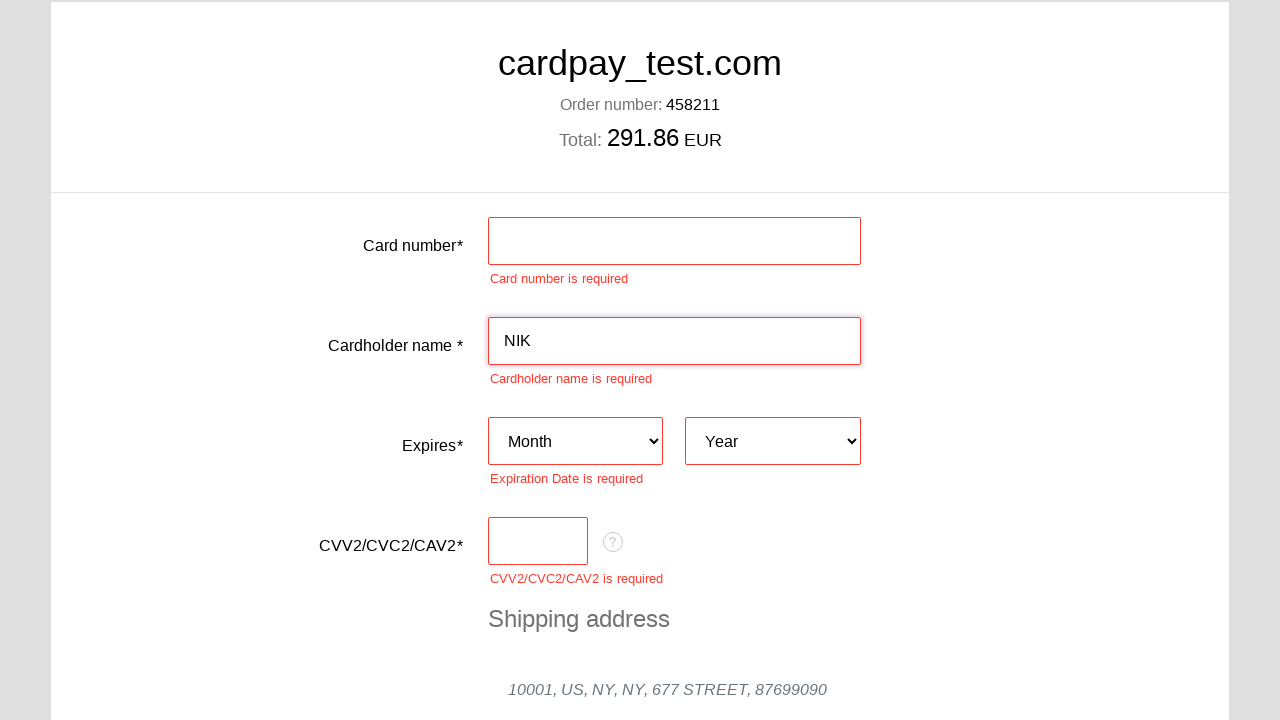

Cleared cardholder field on #input-card-holder
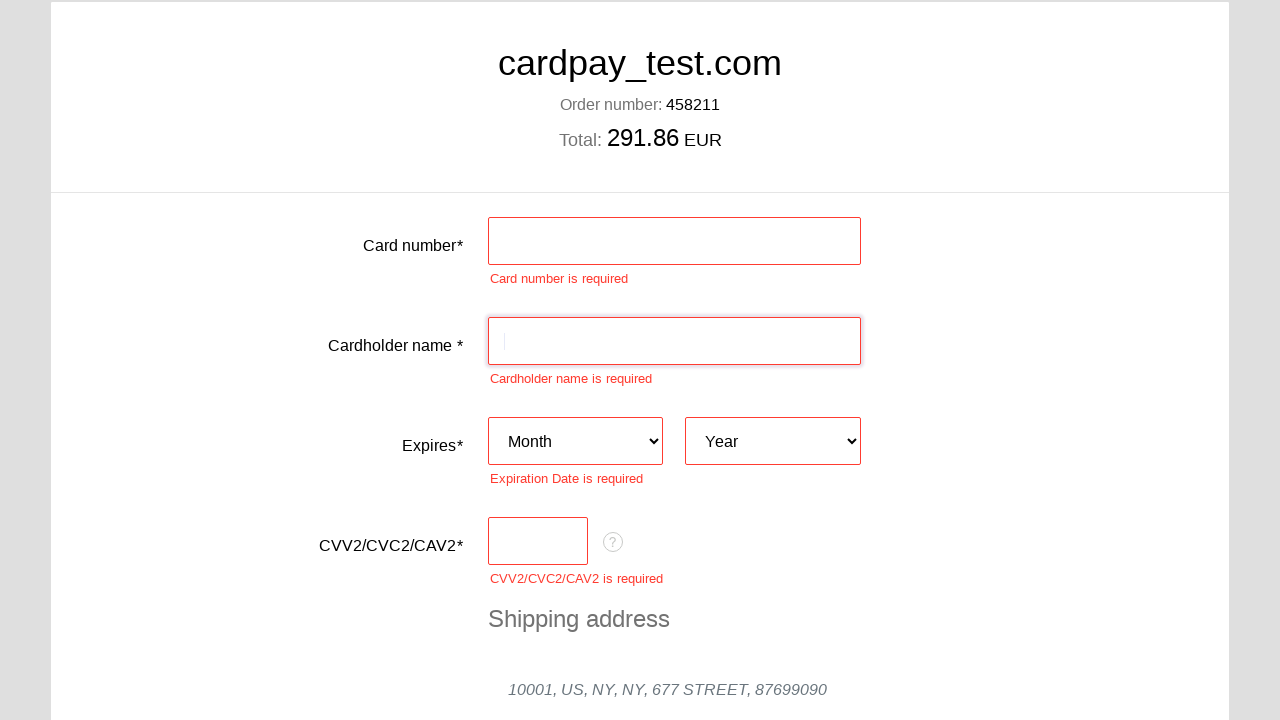

Filled cardholder field with 'NIK0LAY' on #input-card-holder
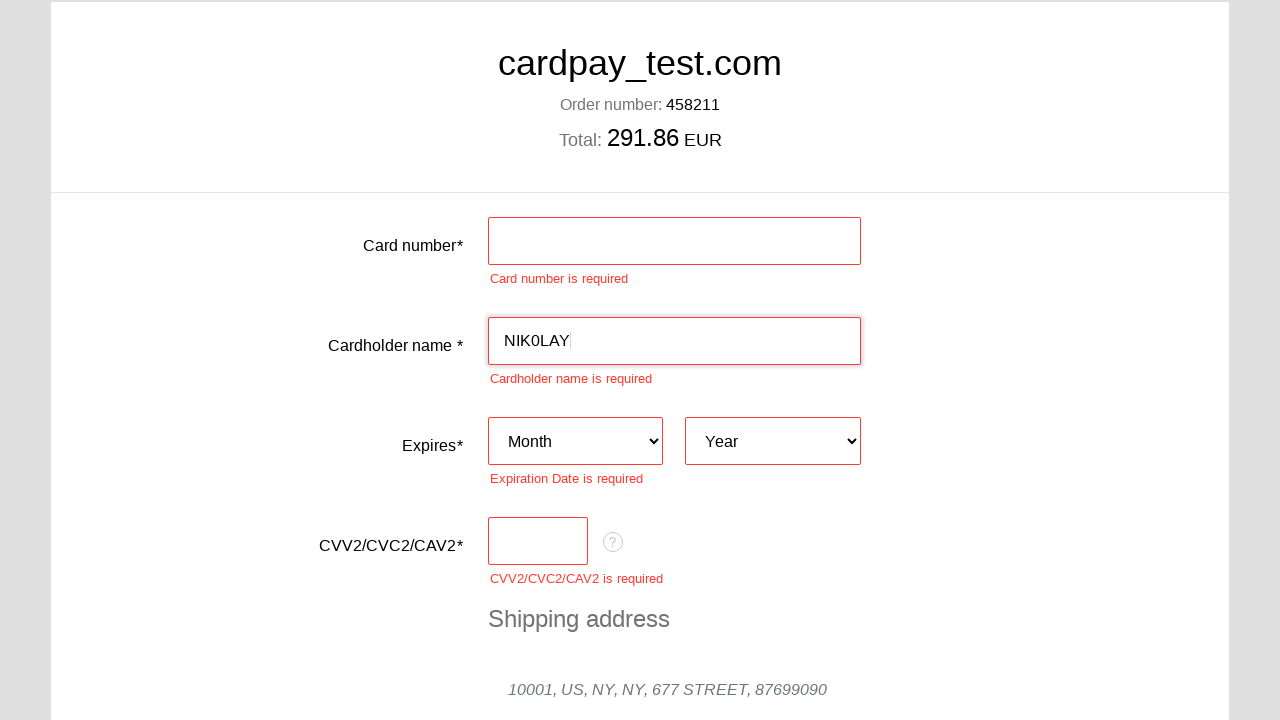

Cleared cardholder field on #input-card-holder
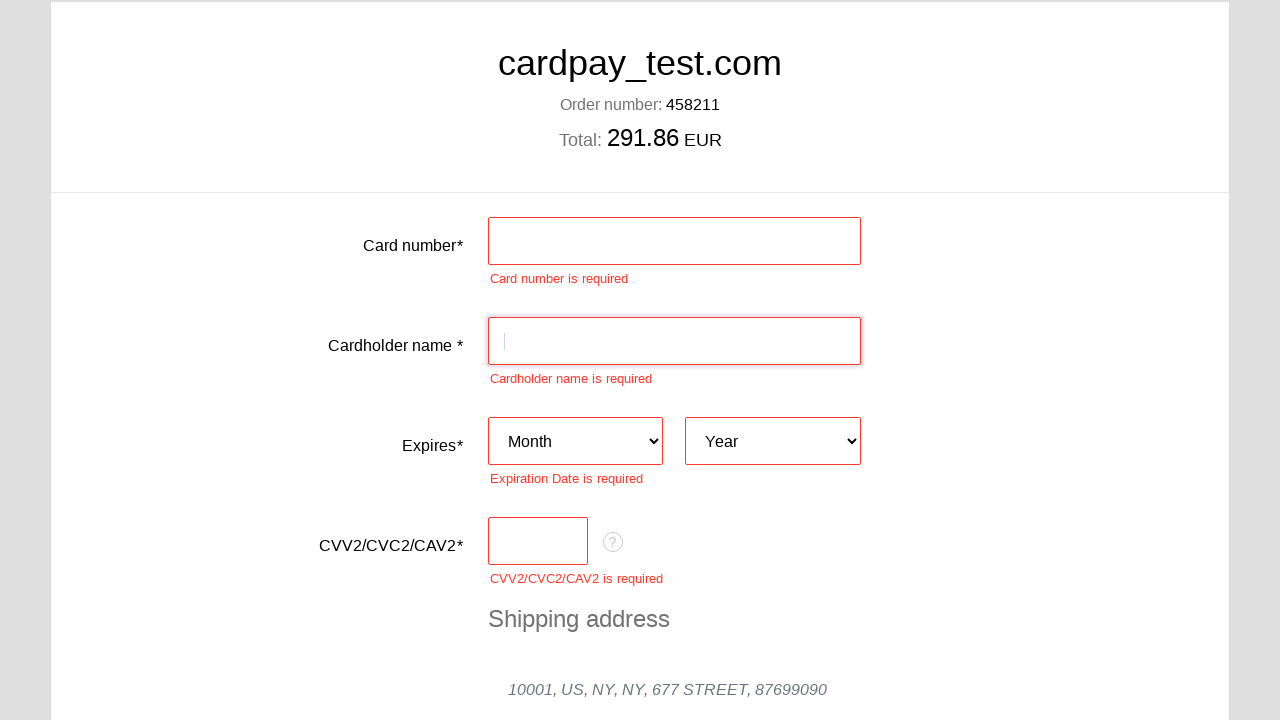

Filled cardholder field with '123' on #input-card-holder
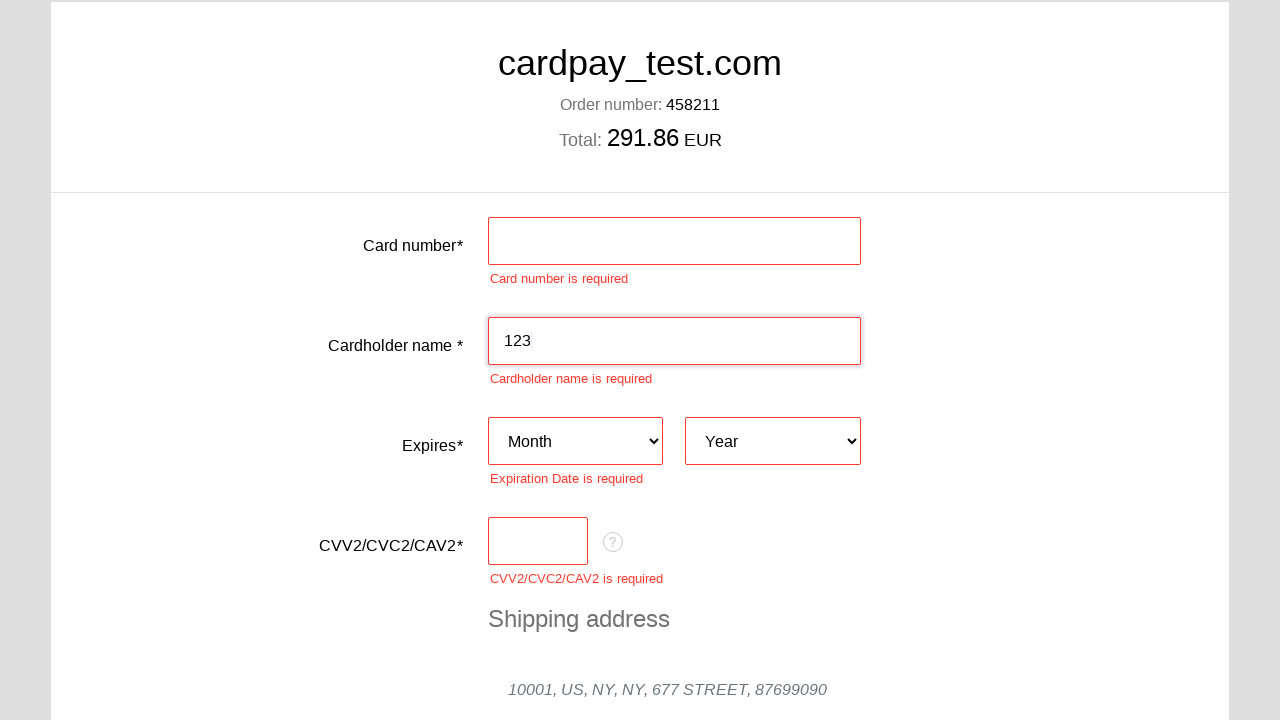

Cleared cardholder field on #input-card-holder
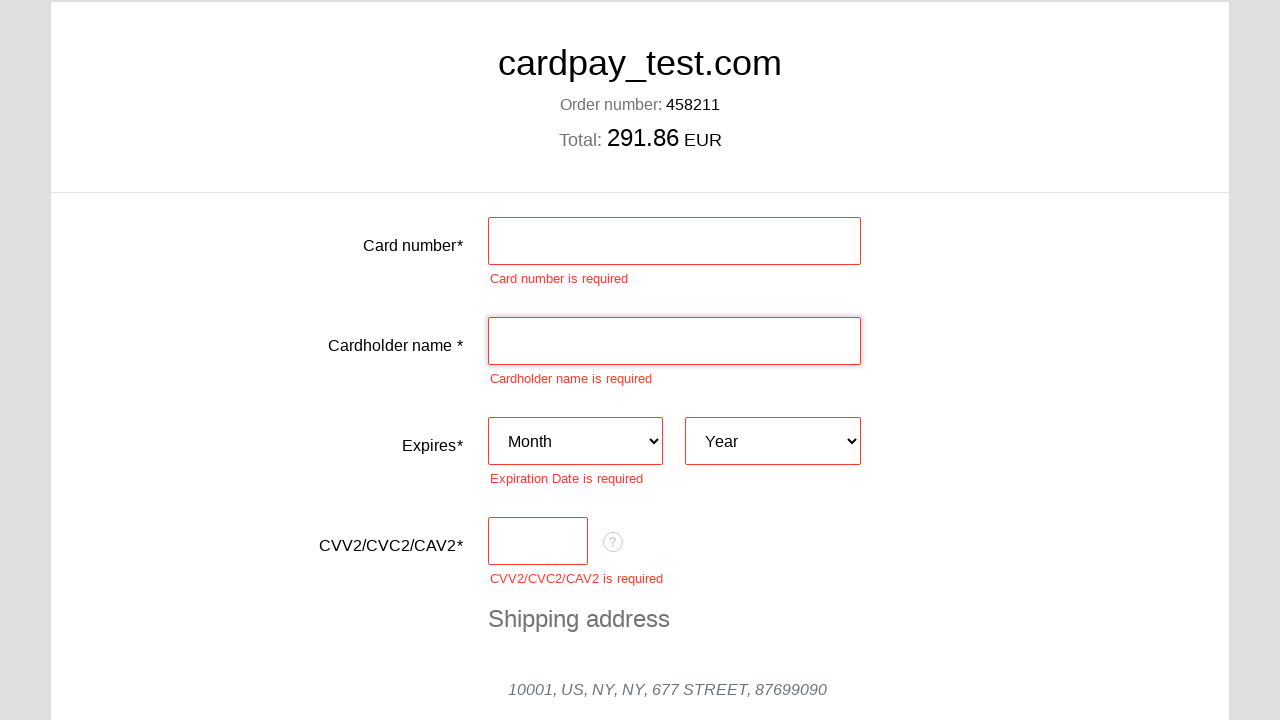

Filled cardholder field with '#$@%' on #input-card-holder
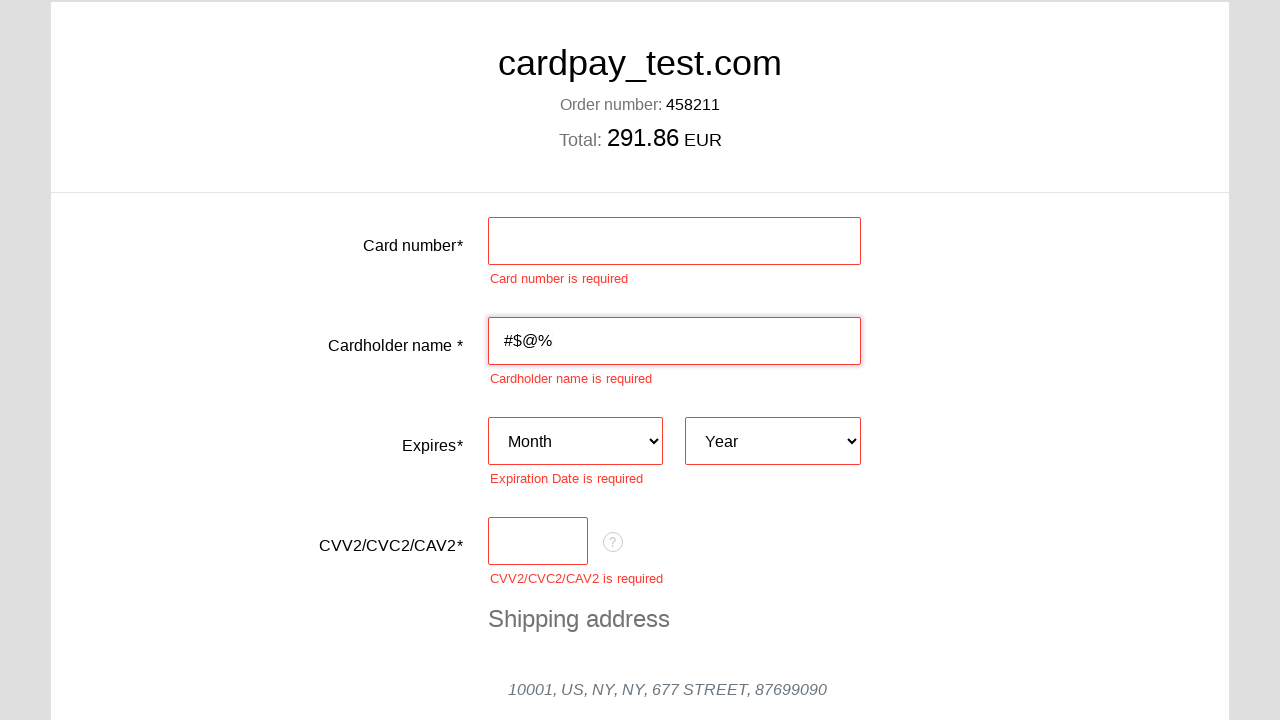

Cleared cardholder field on #input-card-holder
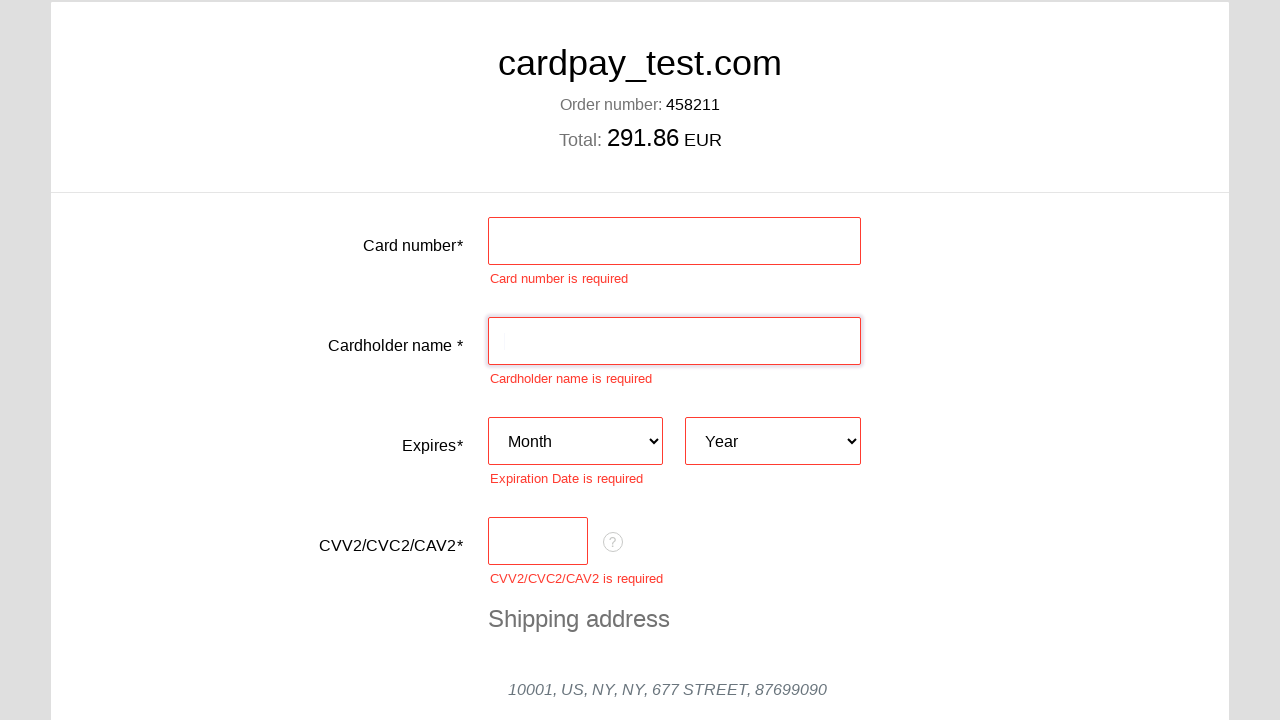

Filled cardholder field with 'NIKOLAY MELNIKOOOOOOOOOOOOOOOOOOOOOOOOOOOOOOOOOOOOV' on #input-card-holder
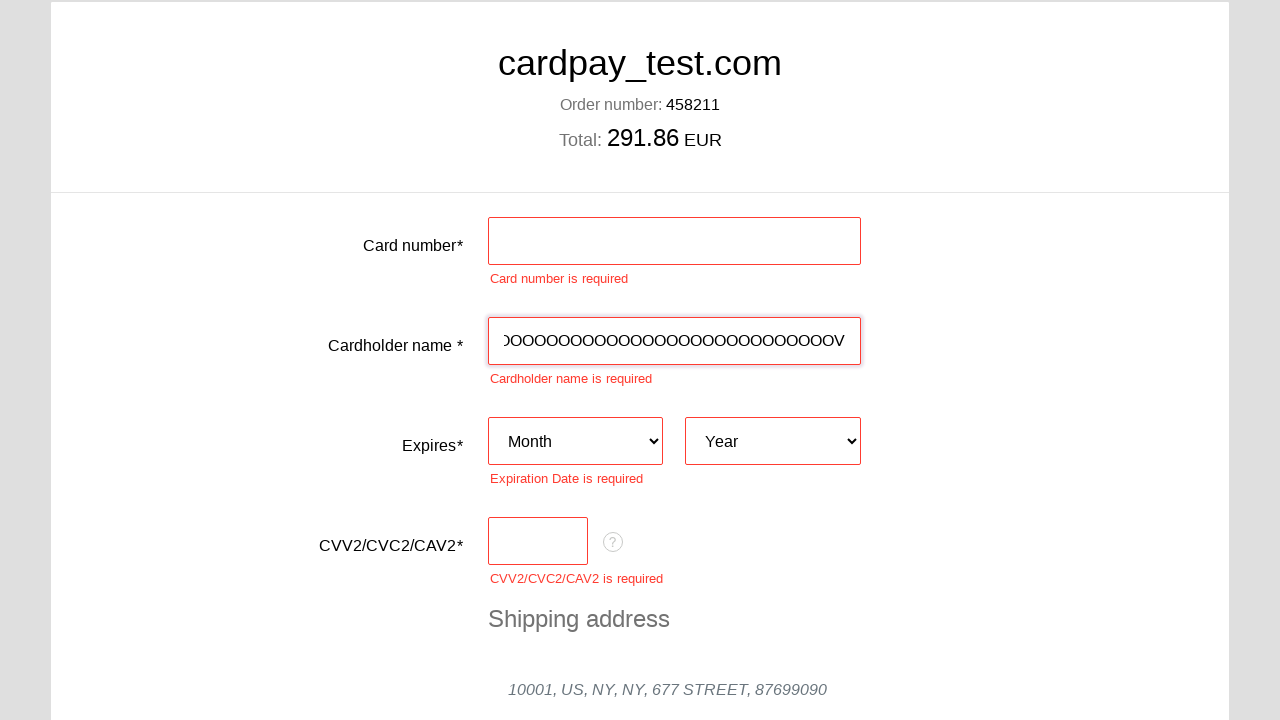

Cleared cardholder field on #input-card-holder
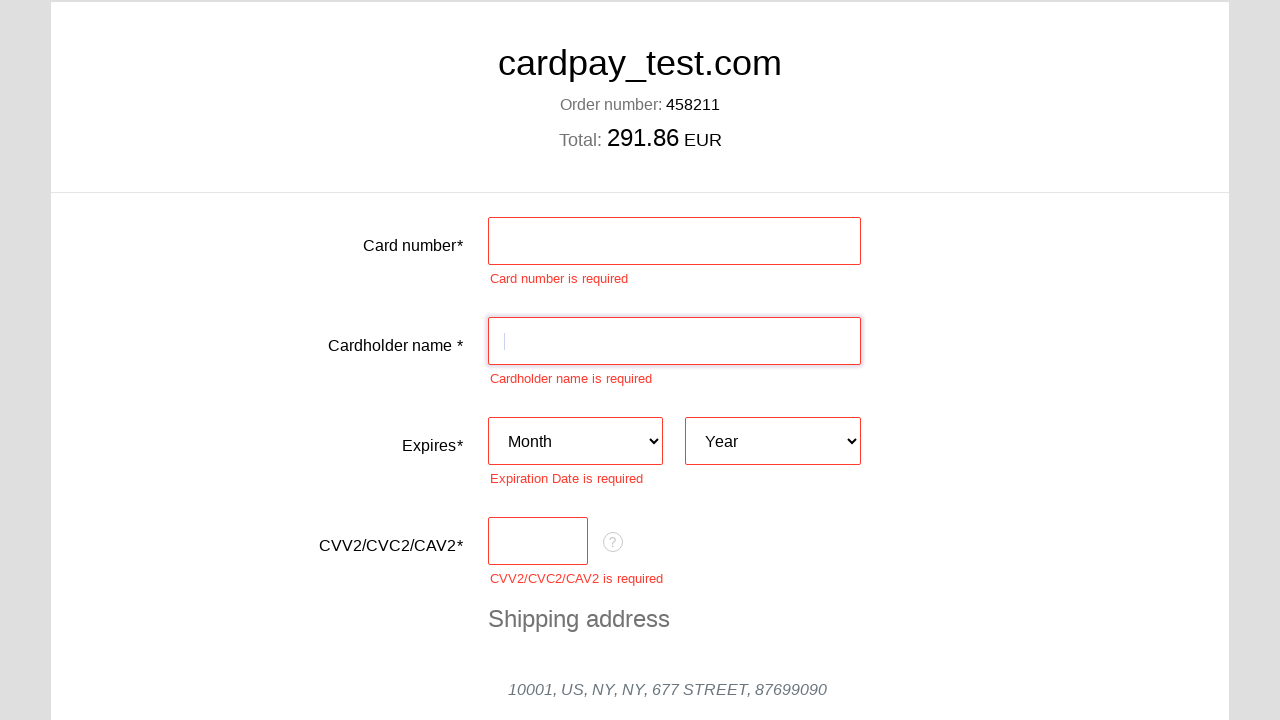

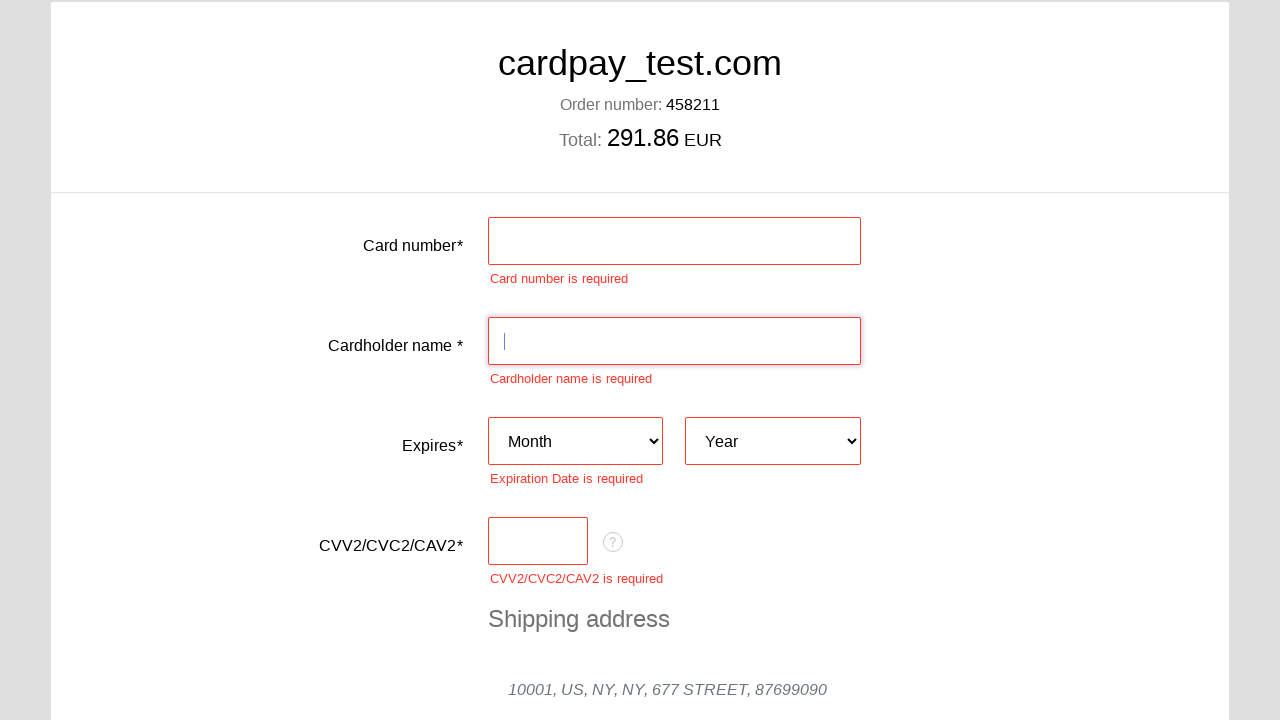